Tests clearing the complete state of all items by checking then unchecking the toggle all

Starting URL: https://demo.playwright.dev/todomvc

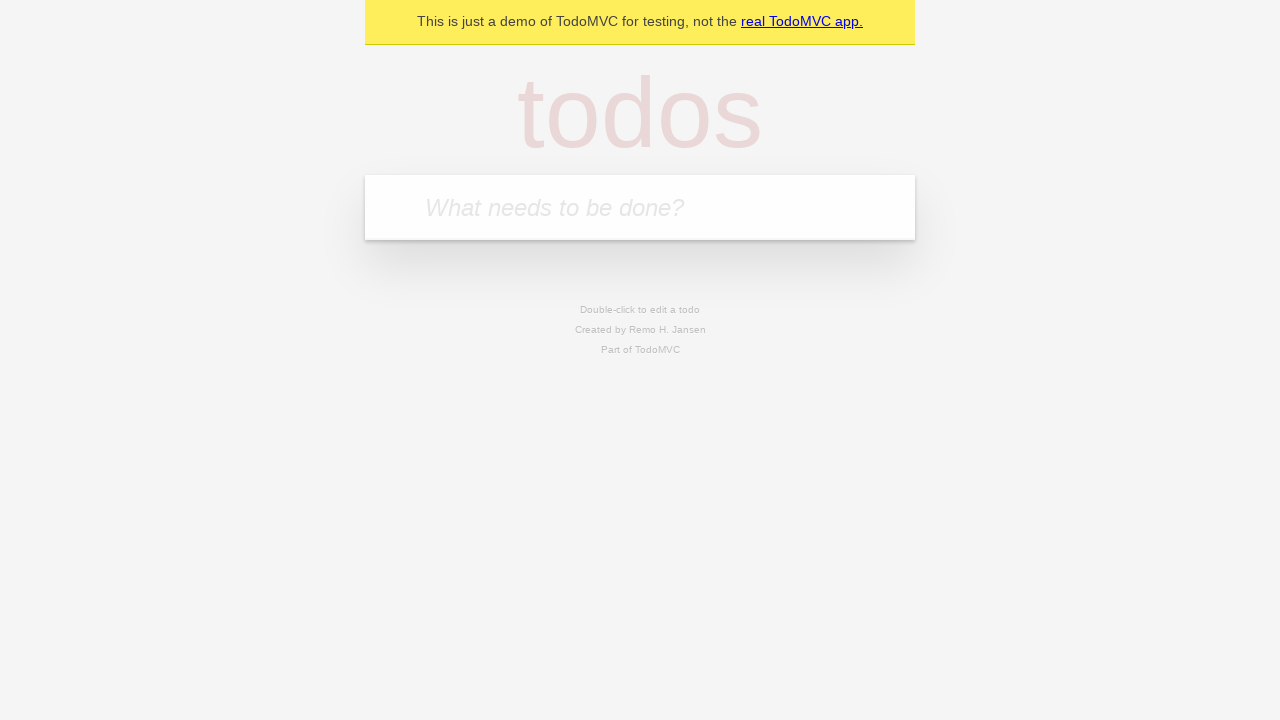

Filled input field with first todo: 'buy some cheese' on internal:attr=[placeholder="What needs to be done?"i]
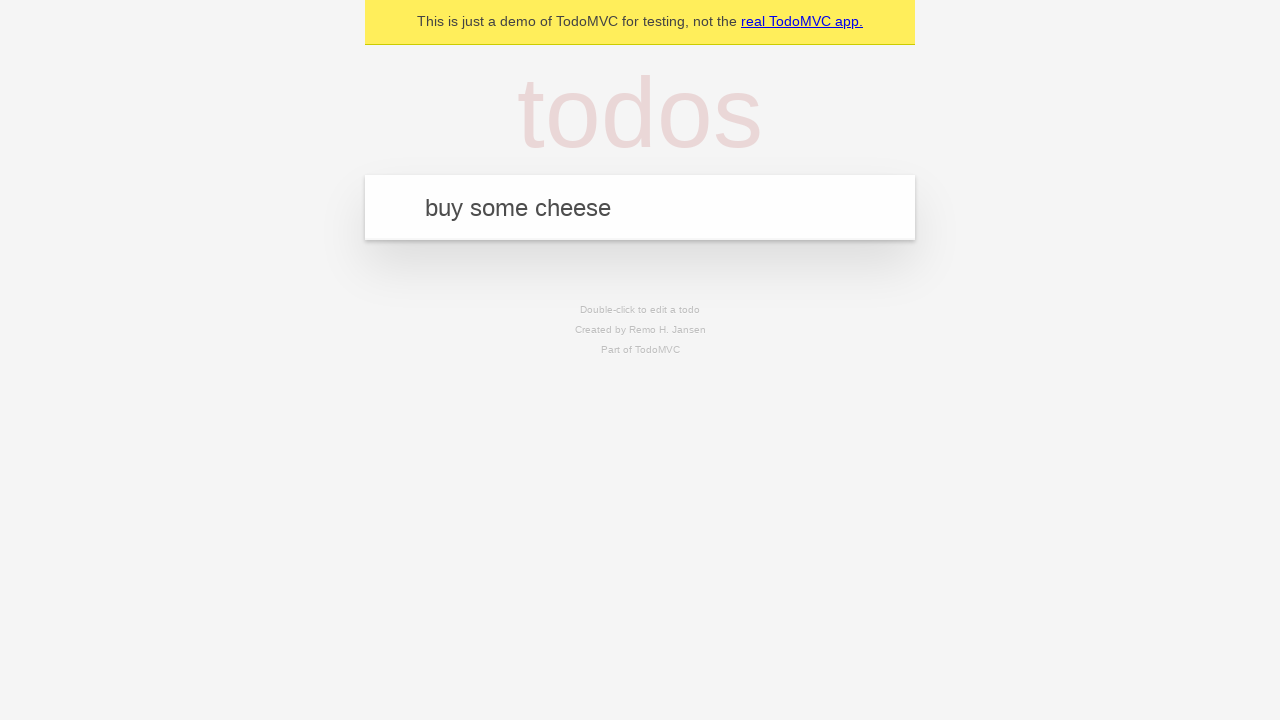

Pressed Enter to create first todo item on internal:attr=[placeholder="What needs to be done?"i]
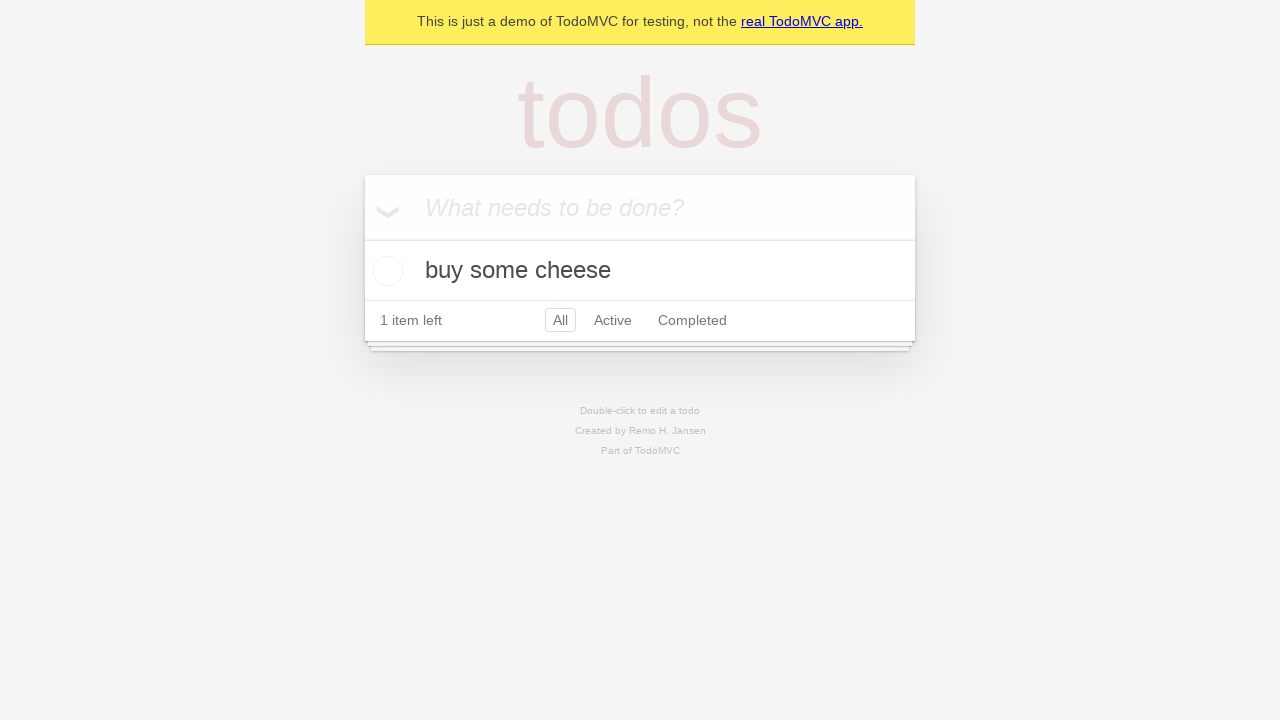

Filled input field with second todo: 'feed the cat' on internal:attr=[placeholder="What needs to be done?"i]
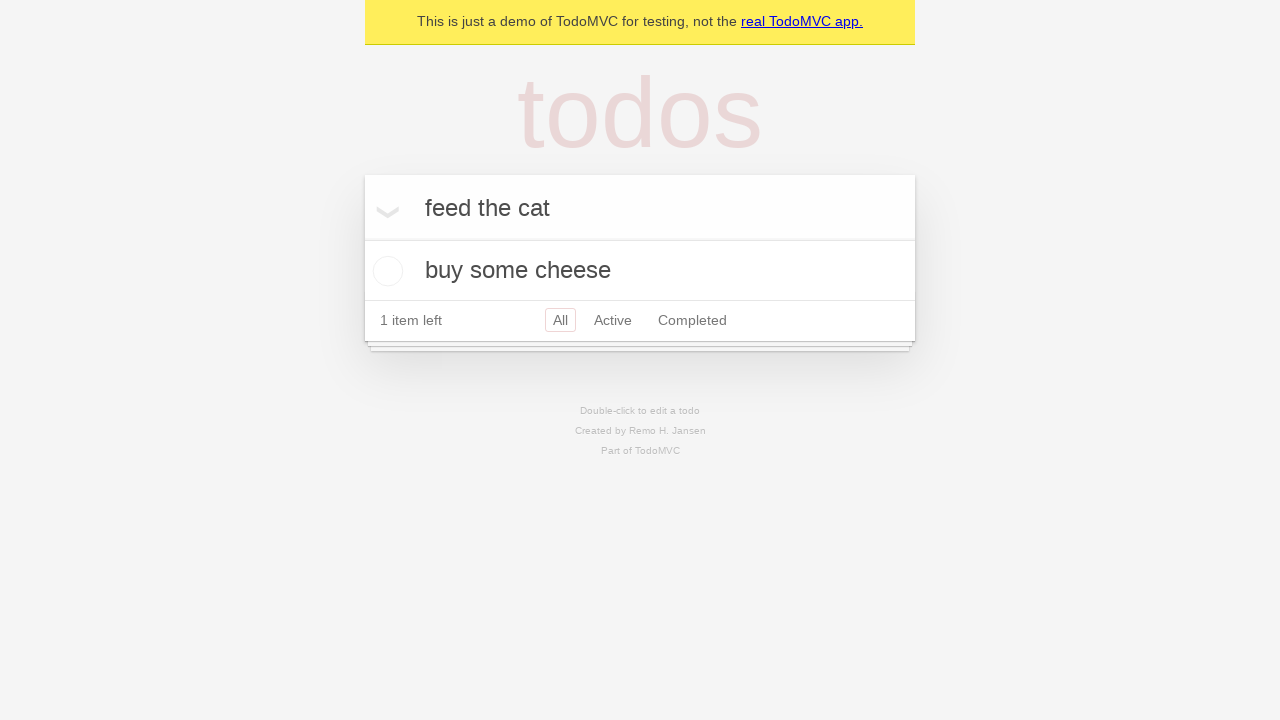

Pressed Enter to create second todo item on internal:attr=[placeholder="What needs to be done?"i]
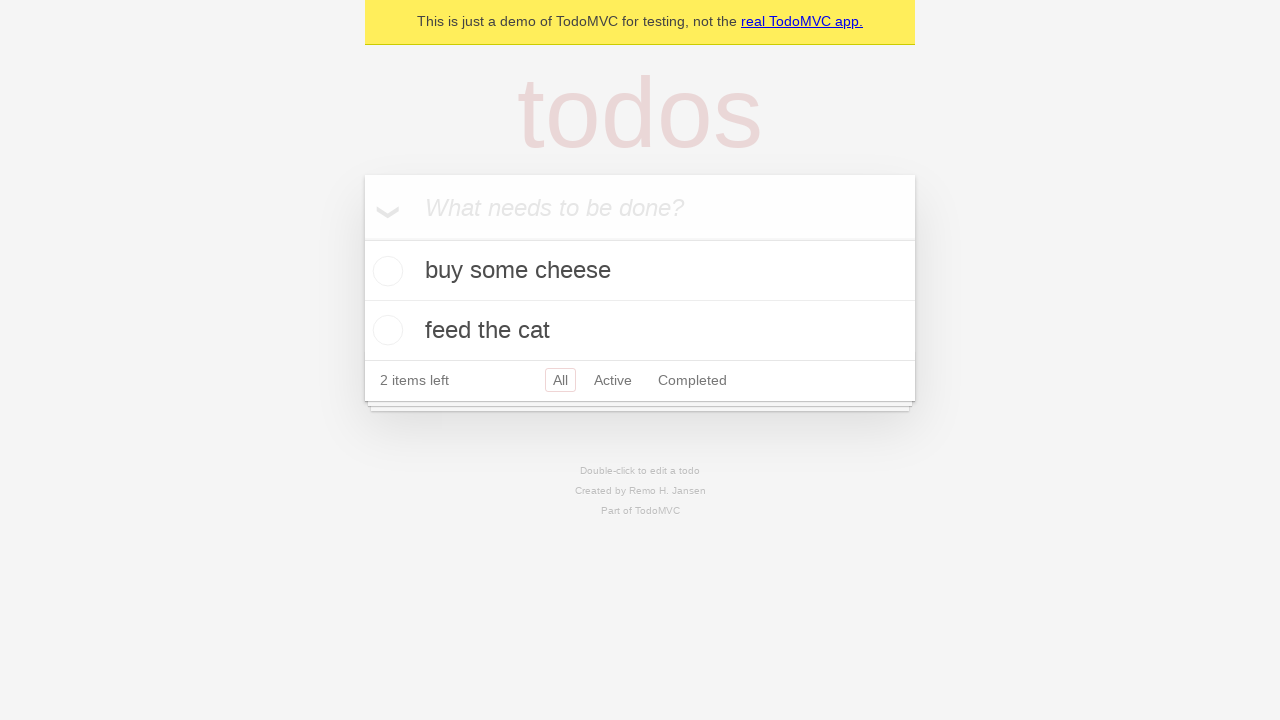

Filled input field with third todo: 'book a doctors appointment' on internal:attr=[placeholder="What needs to be done?"i]
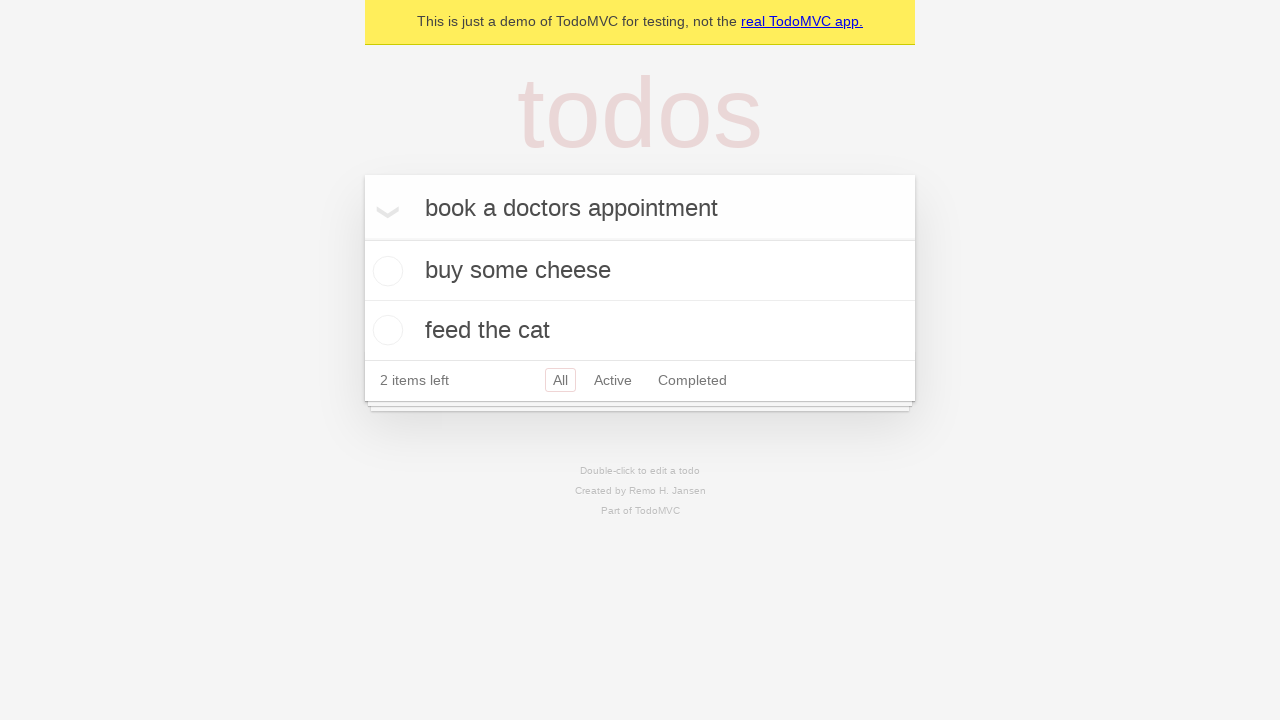

Pressed Enter to create third todo item on internal:attr=[placeholder="What needs to be done?"i]
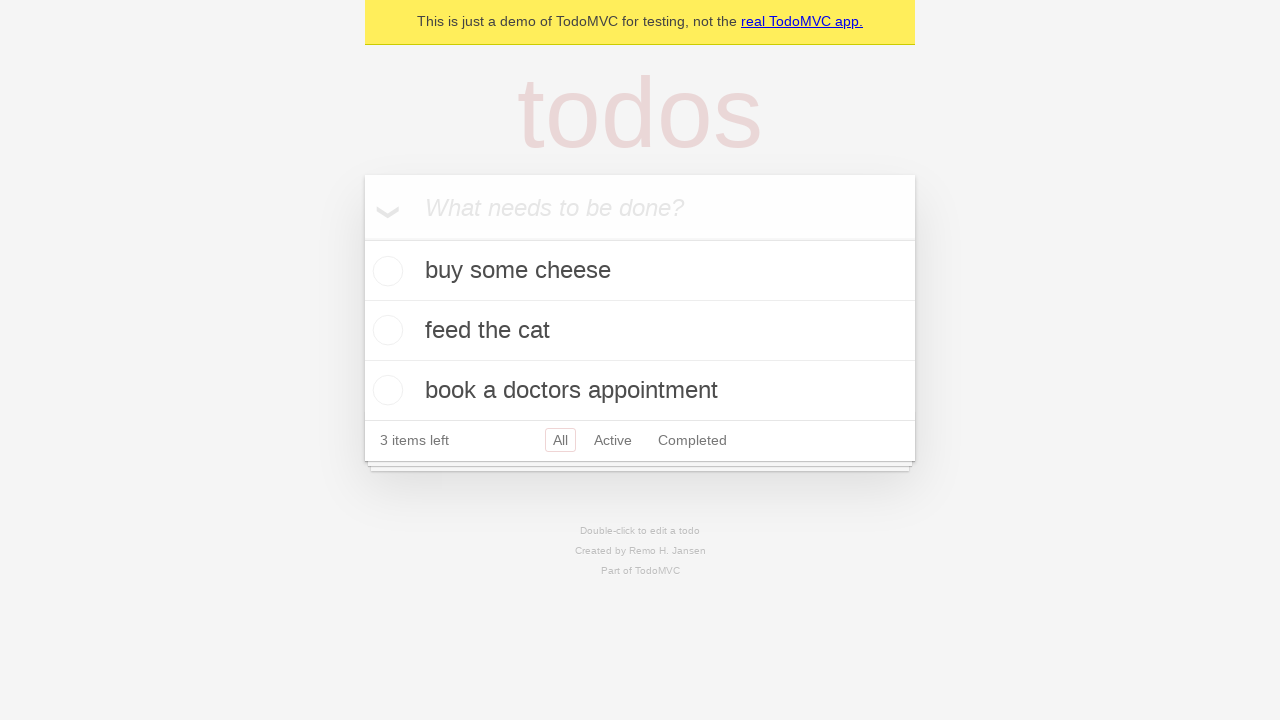

Checked the 'Mark all as complete' toggle to mark all items as complete at (362, 238) on internal:label="Mark all as complete"i
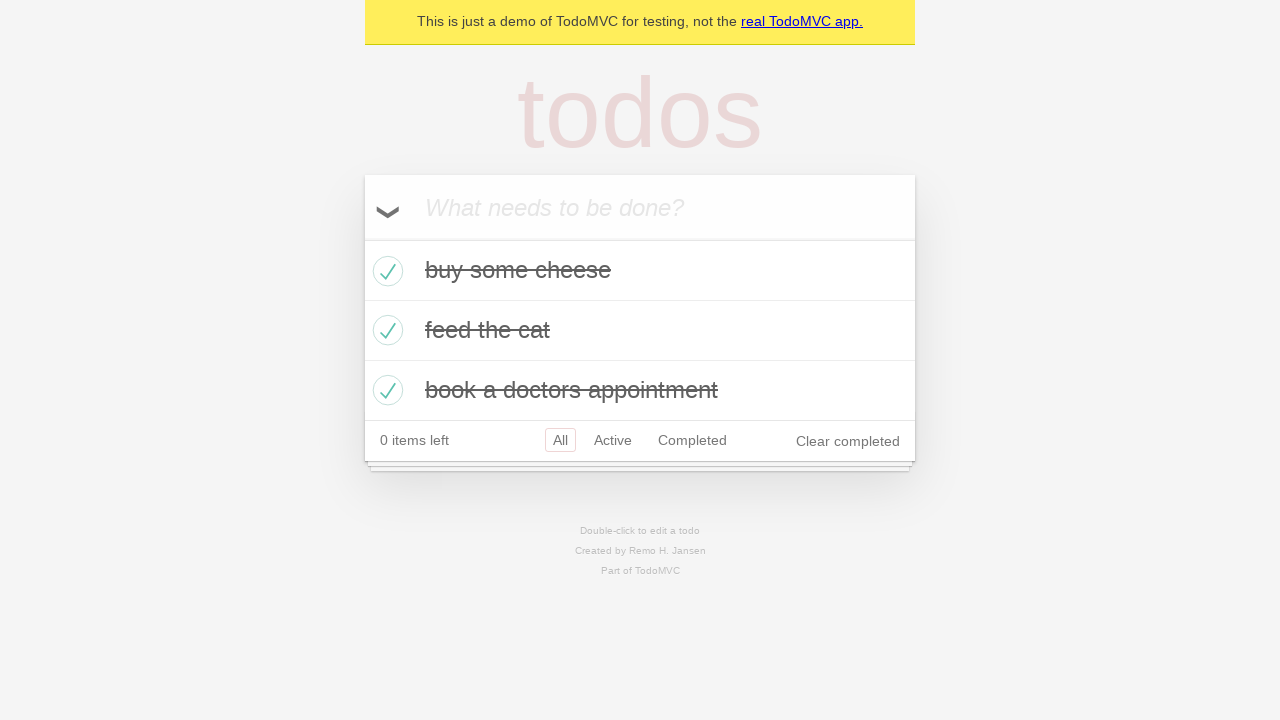

Unchecked the 'Mark all as complete' toggle to clear the complete state of all items at (362, 238) on internal:label="Mark all as complete"i
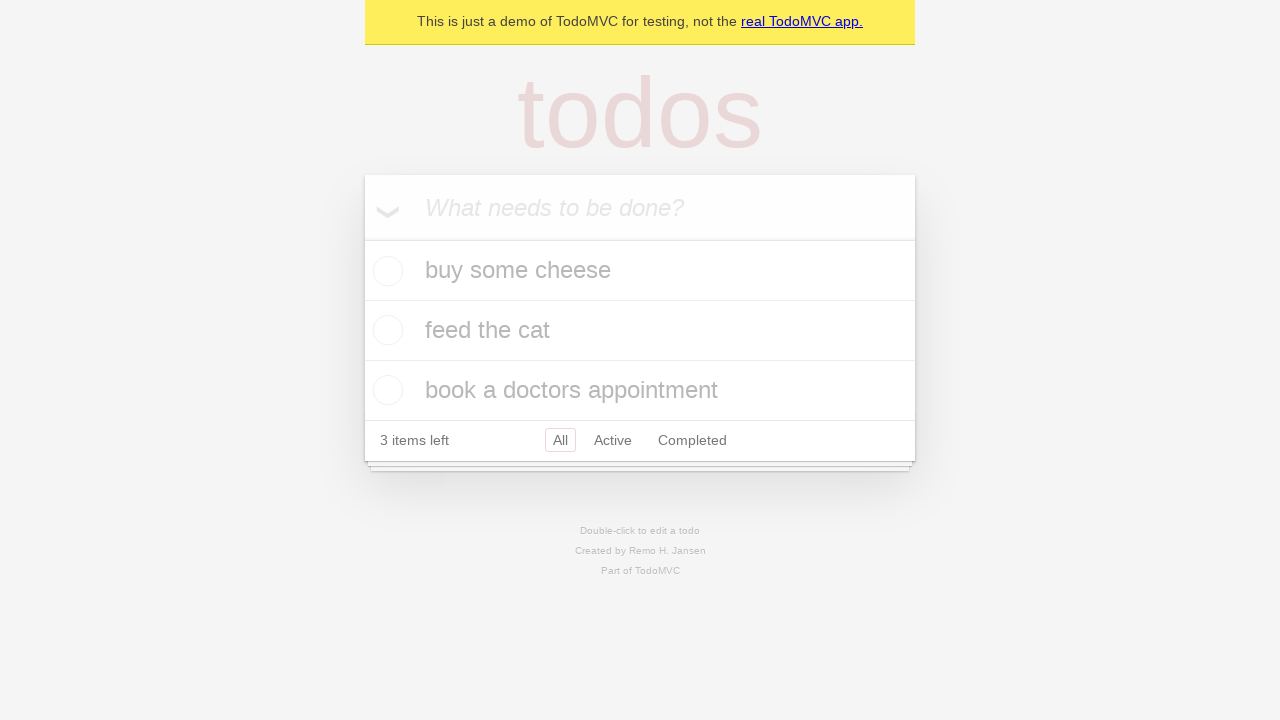

Waited for todo items to be visible after unchecking all
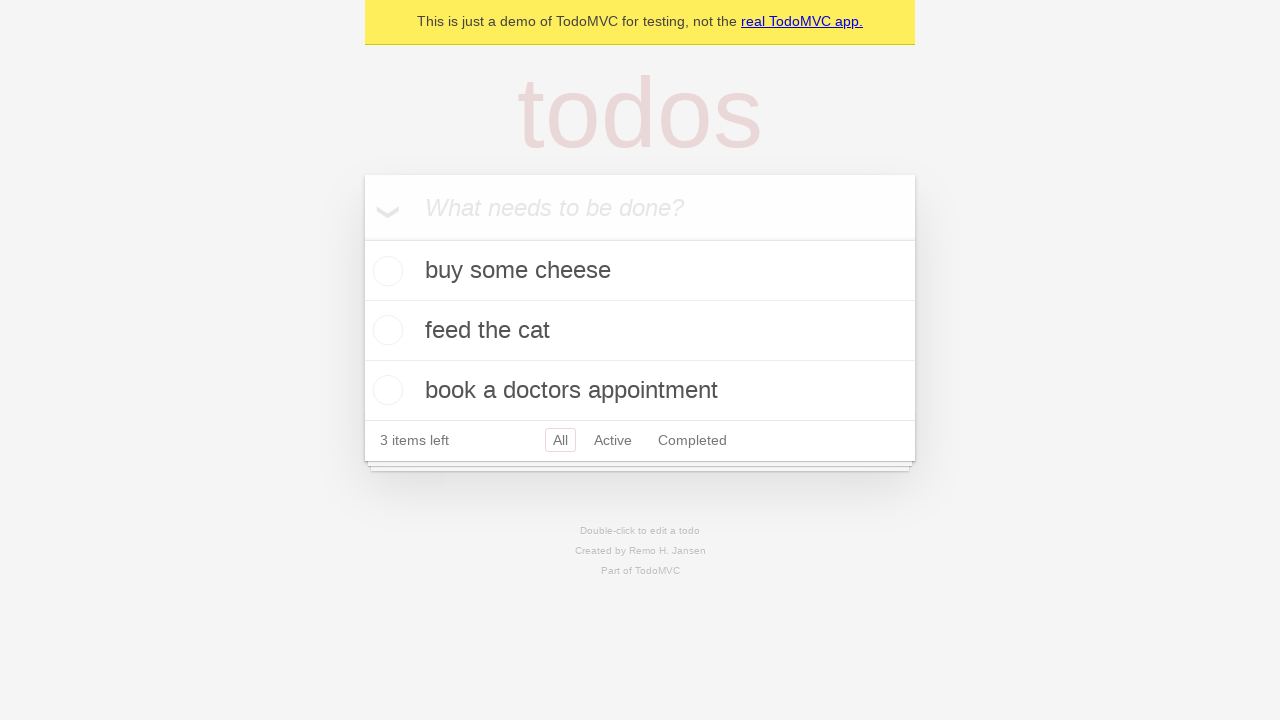

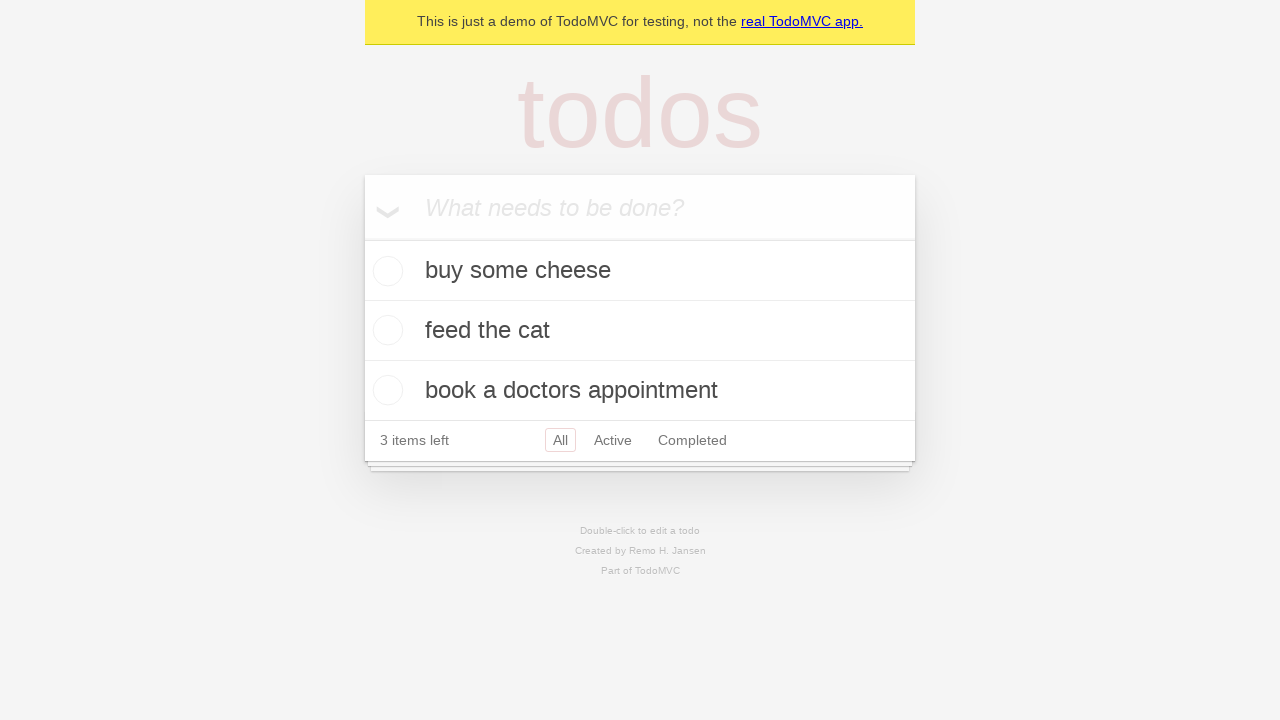